Tests multi-window handling by clicking a link that opens a new window, switching between windows, and verifying the title and URL of each window.

Starting URL: https://the-internet.herokuapp.com/windows

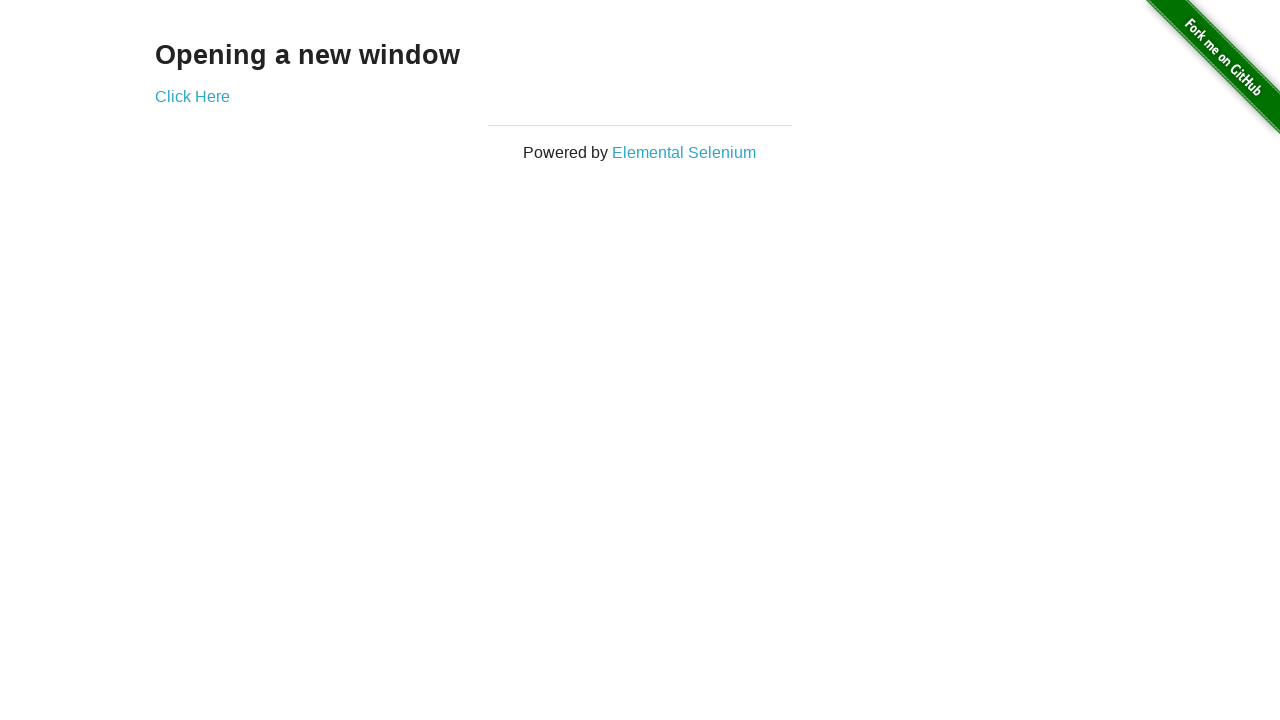

Verified initial page title is 'The Internet'
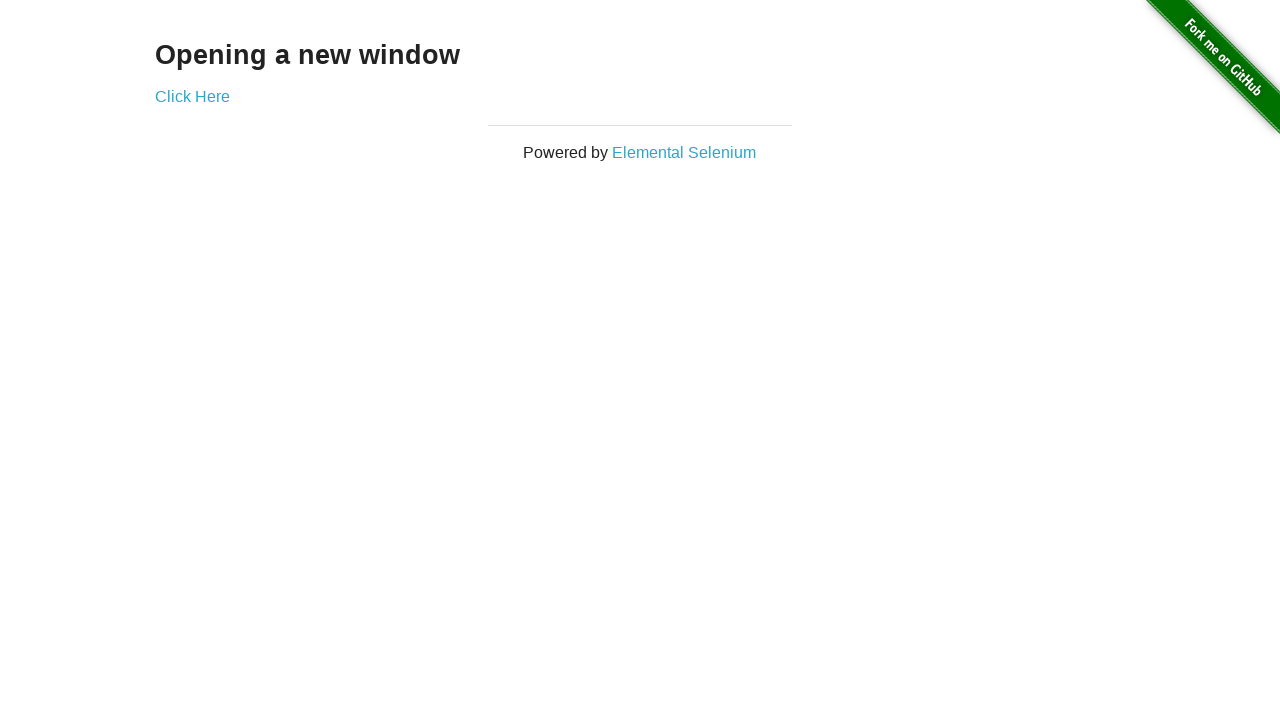

Clicked 'Click Here' link to open new window at (192, 96) on text=Click Here
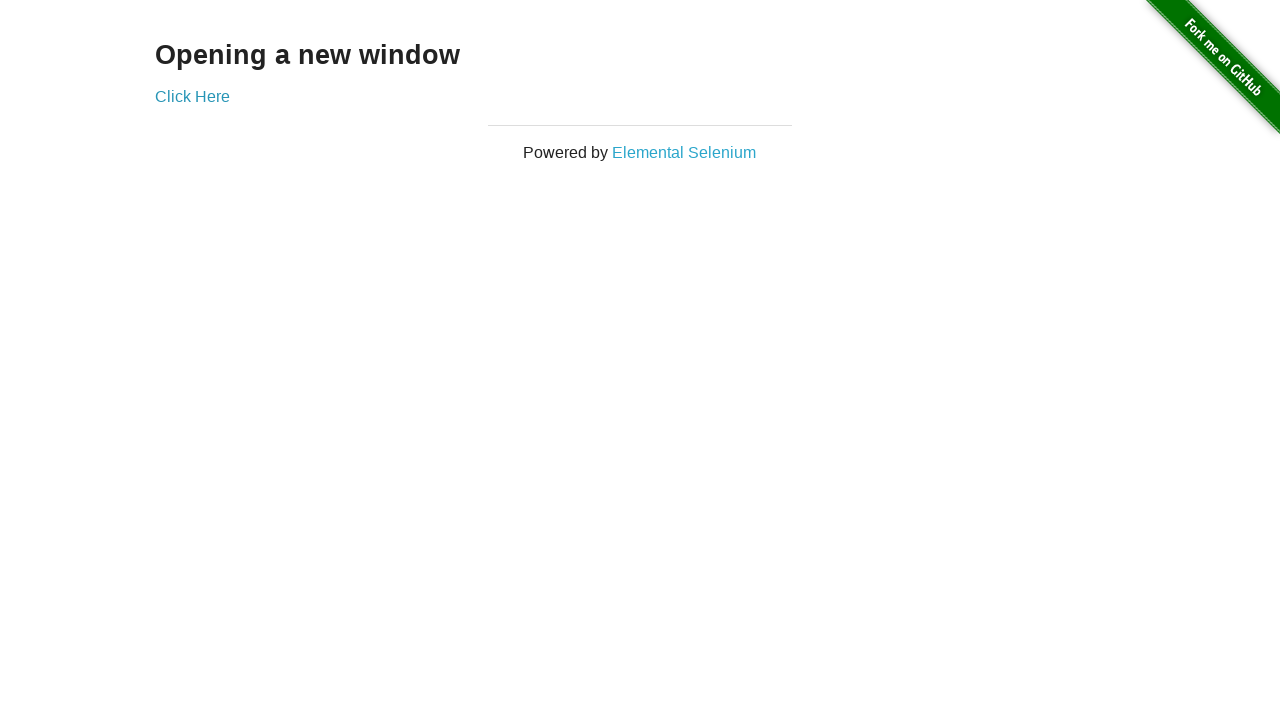

Captured new window page object
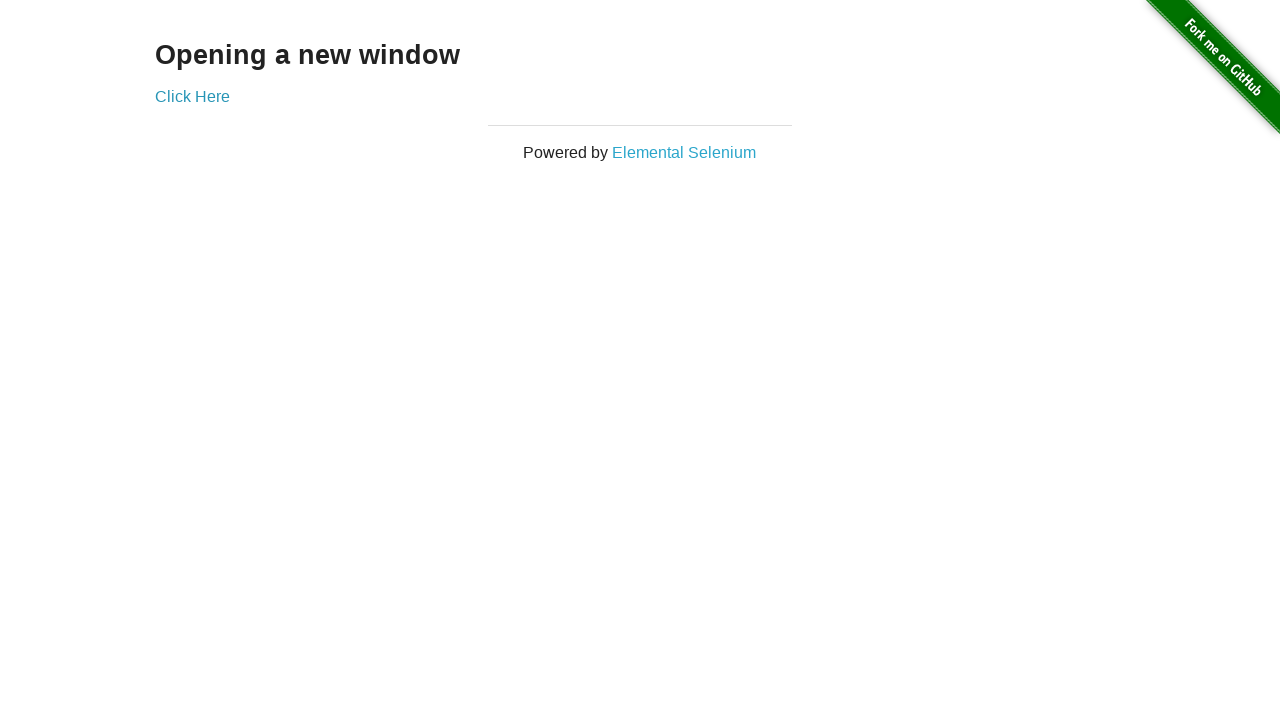

New window finished loading
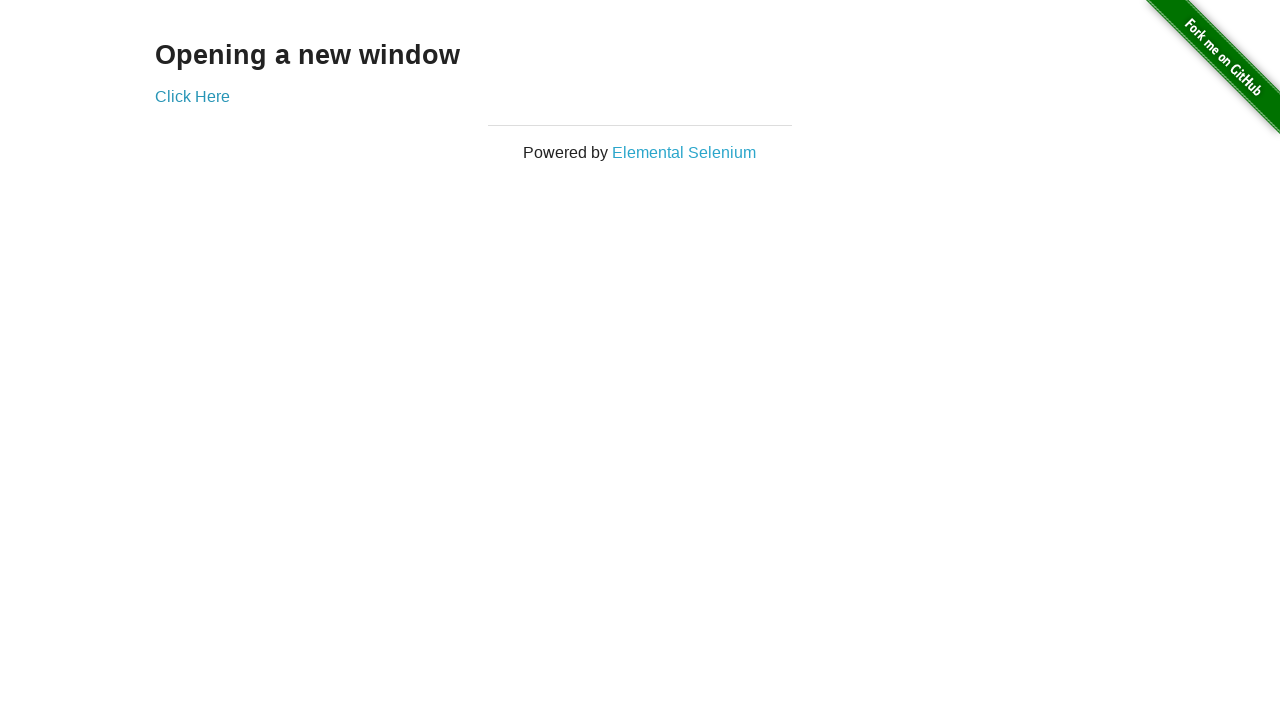

Verified new window title is 'New Window'
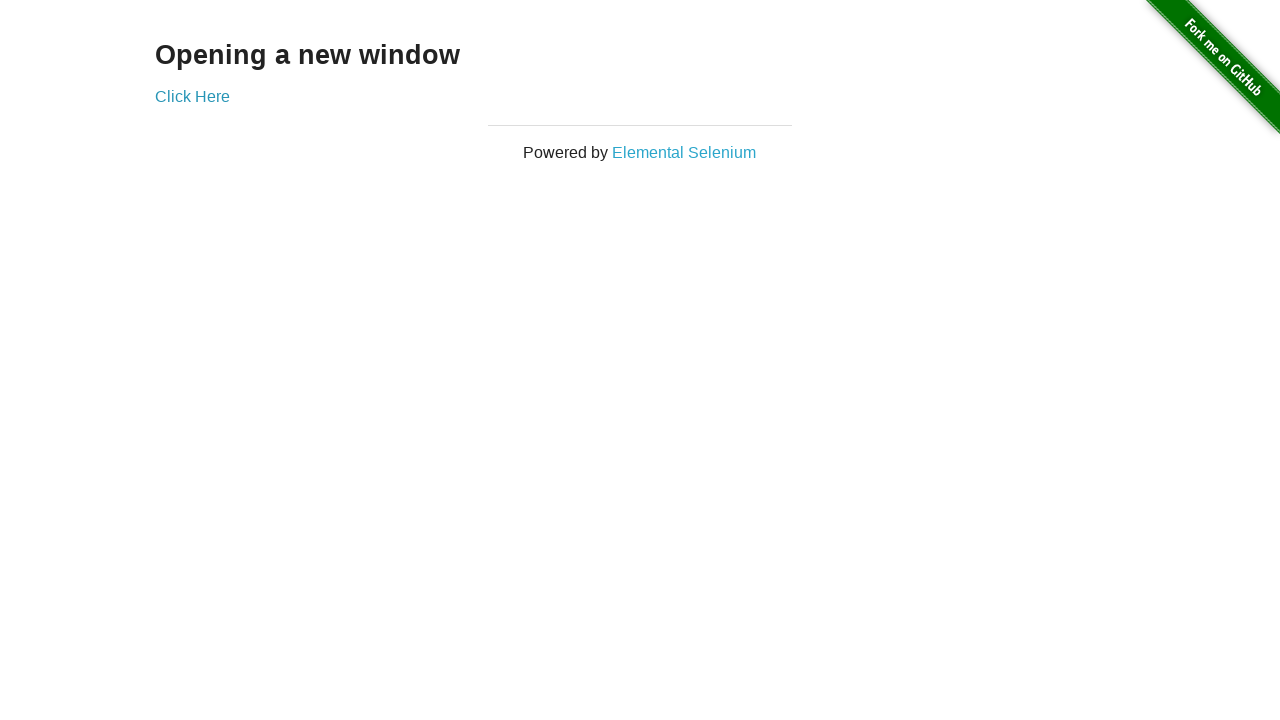

Switched back to original window
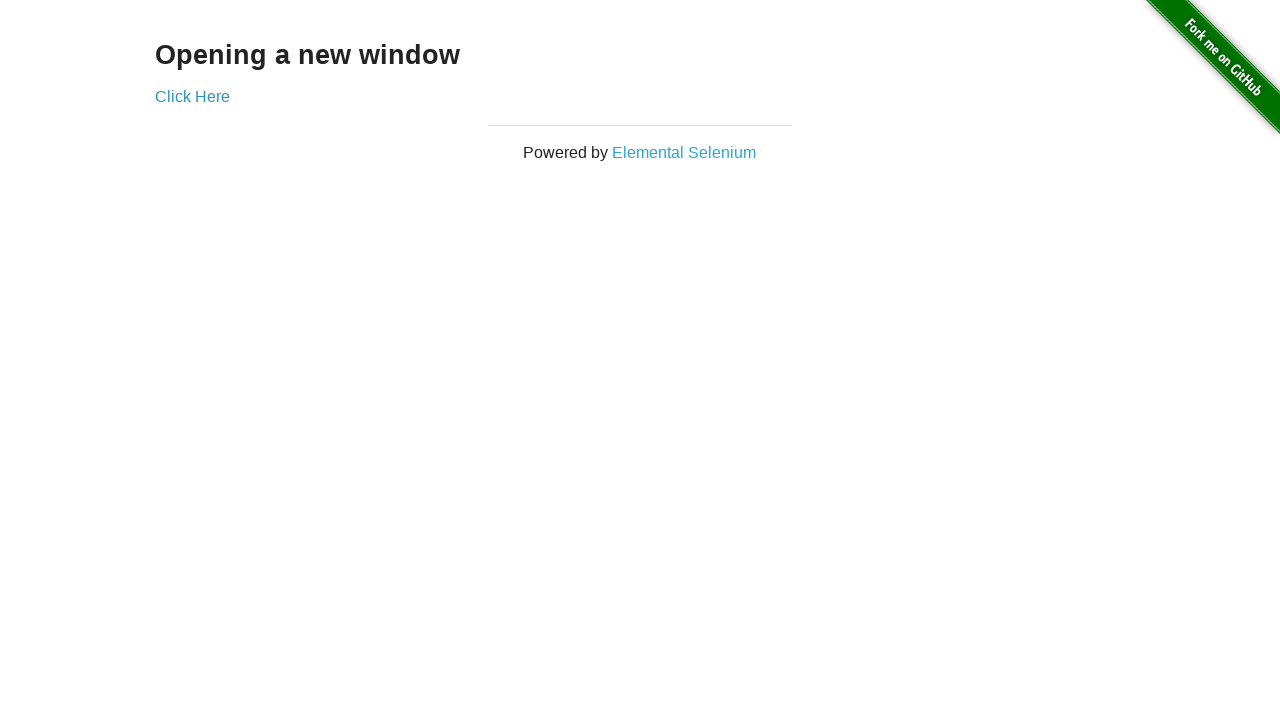

Verified original window URL contains 'windows'
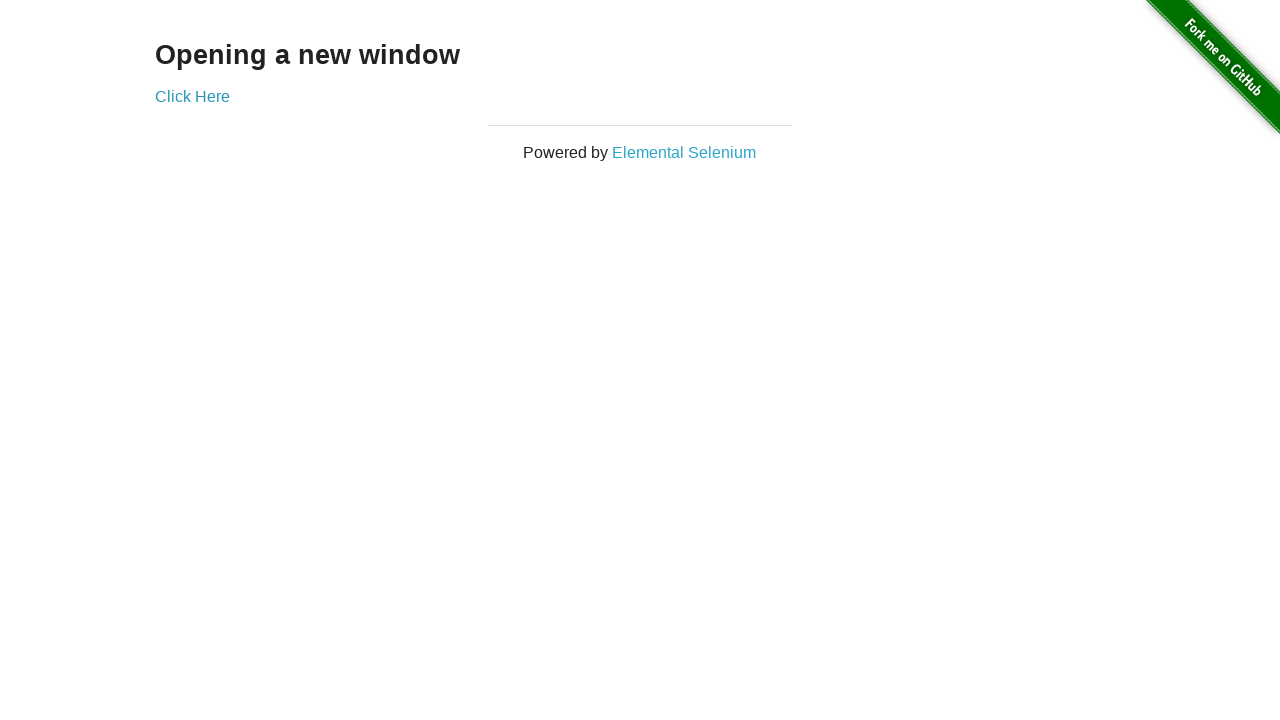

Verified original window URL does not contain 'new'
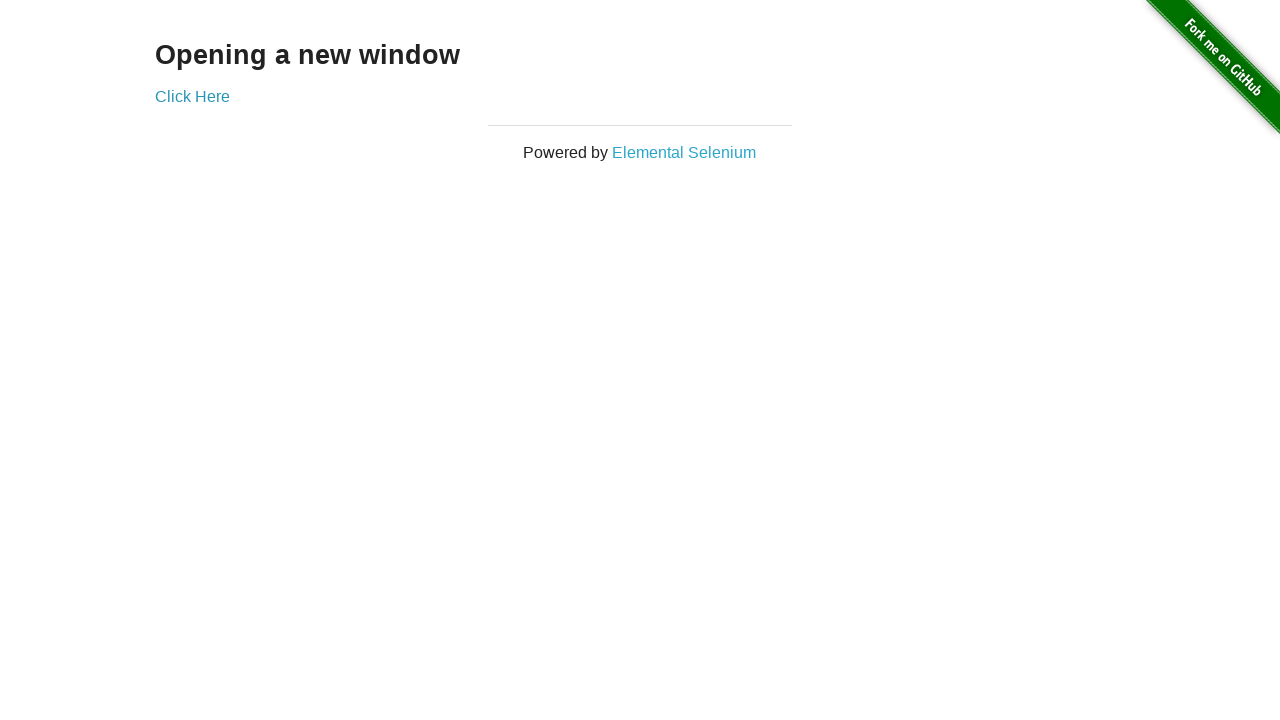

Switched to new window
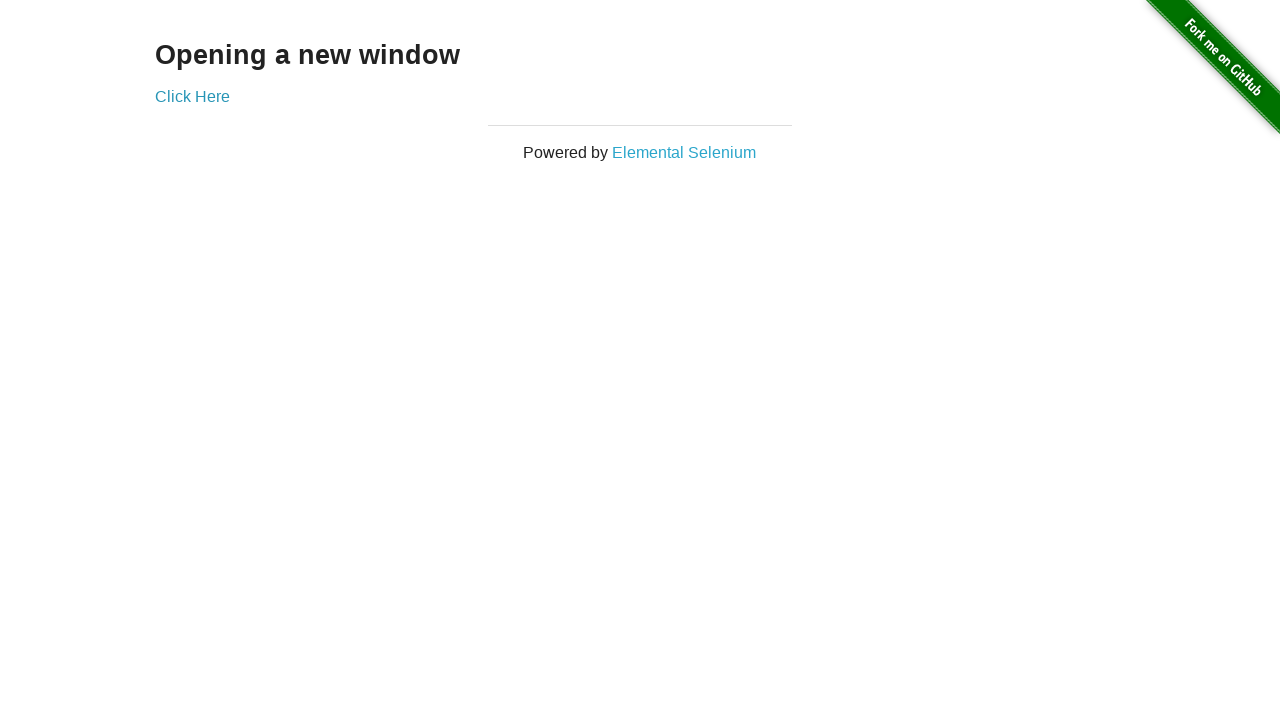

Switched back to original window
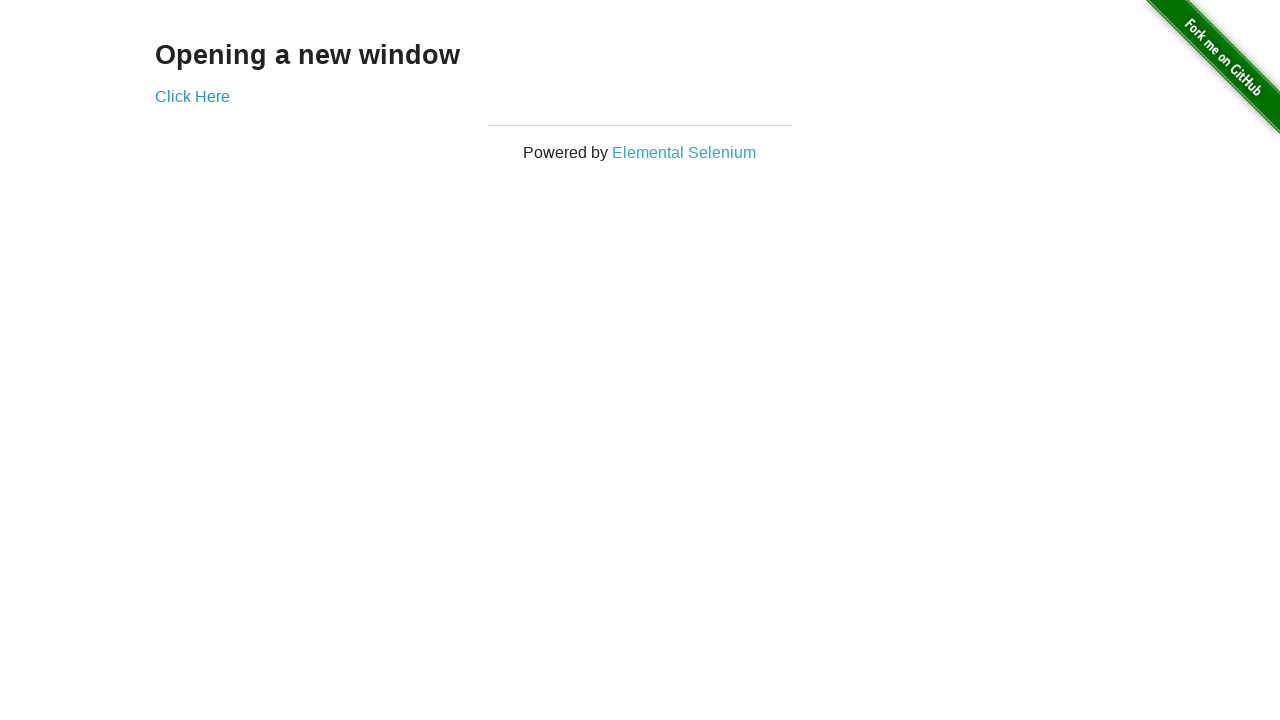

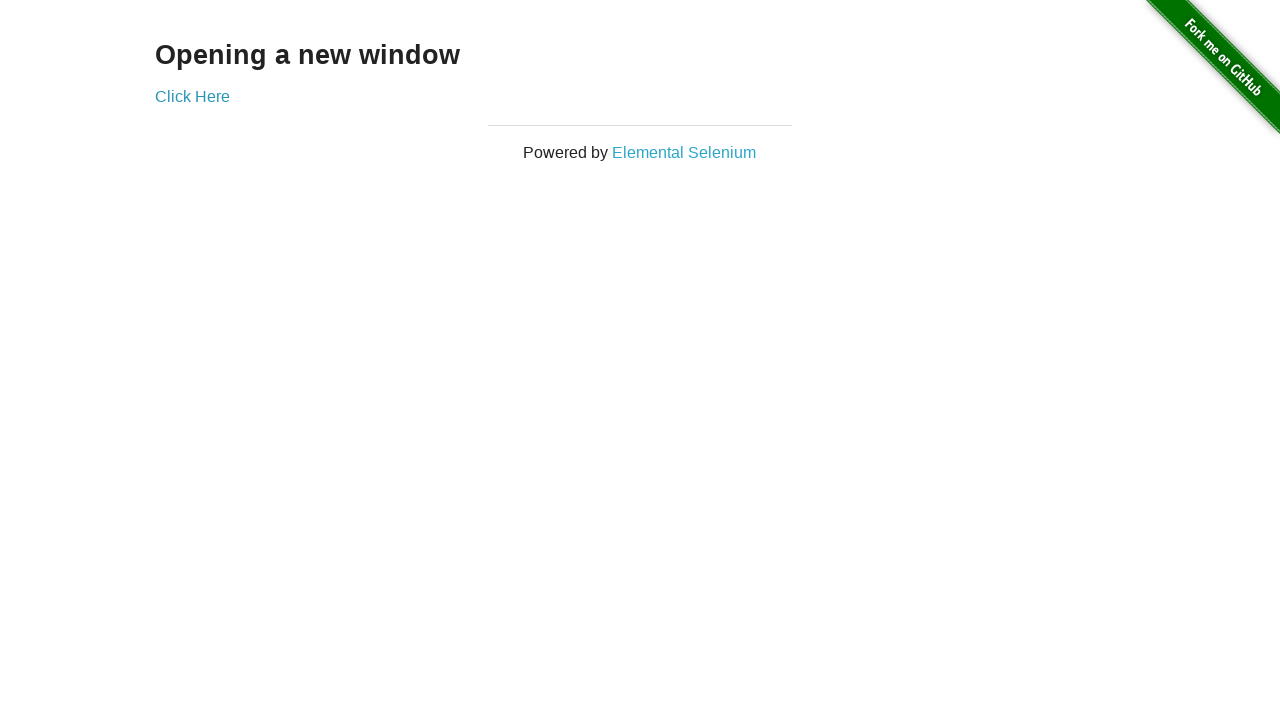